Tests drag and drop functionality by manually hovering over source element, pressing mouse down, hovering over target, and releasing mouse

Starting URL: https://demoqa.com/droppable

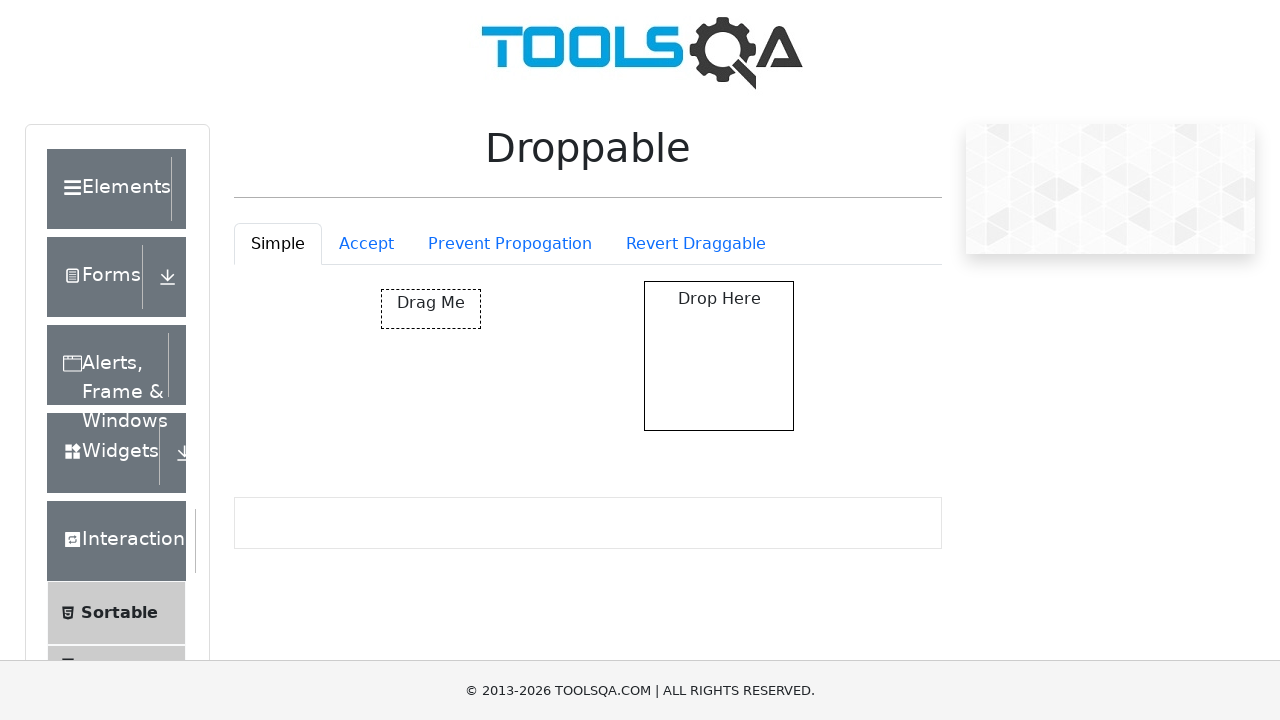

Located the draggable source element
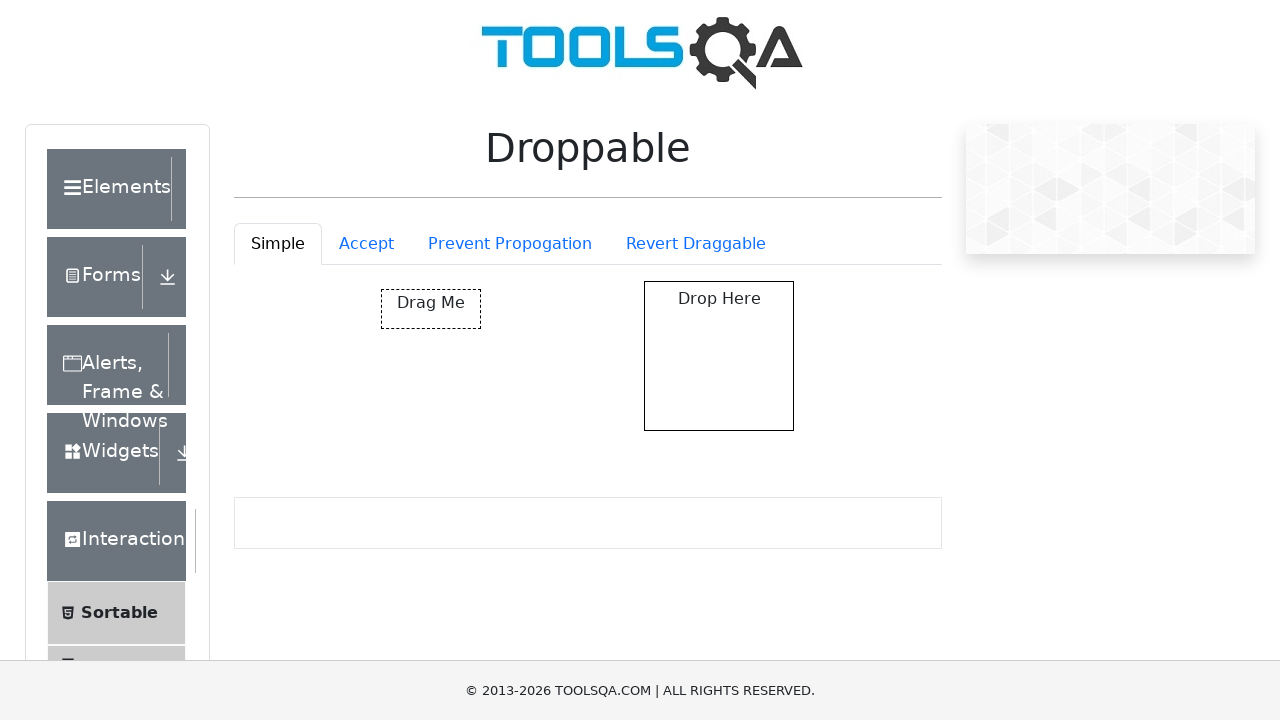

Located the droppable target element
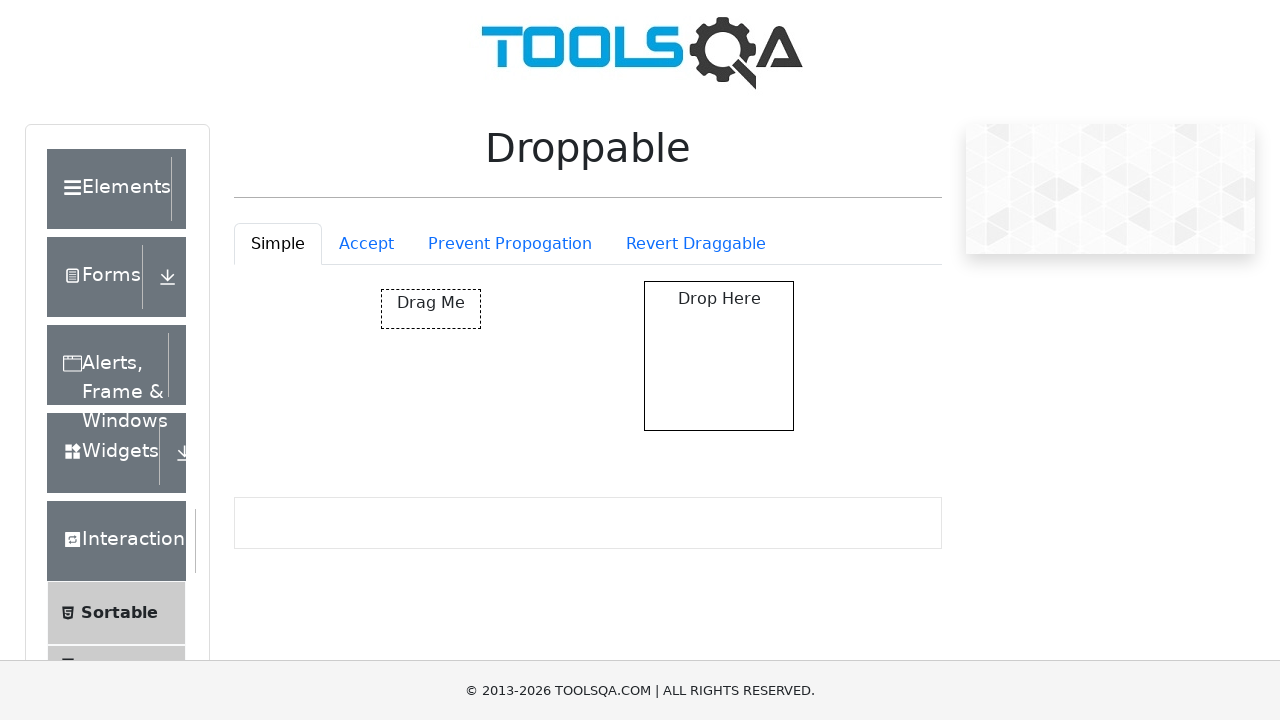

Hovered over the source element to prepare for drag at (431, 309) on #draggable
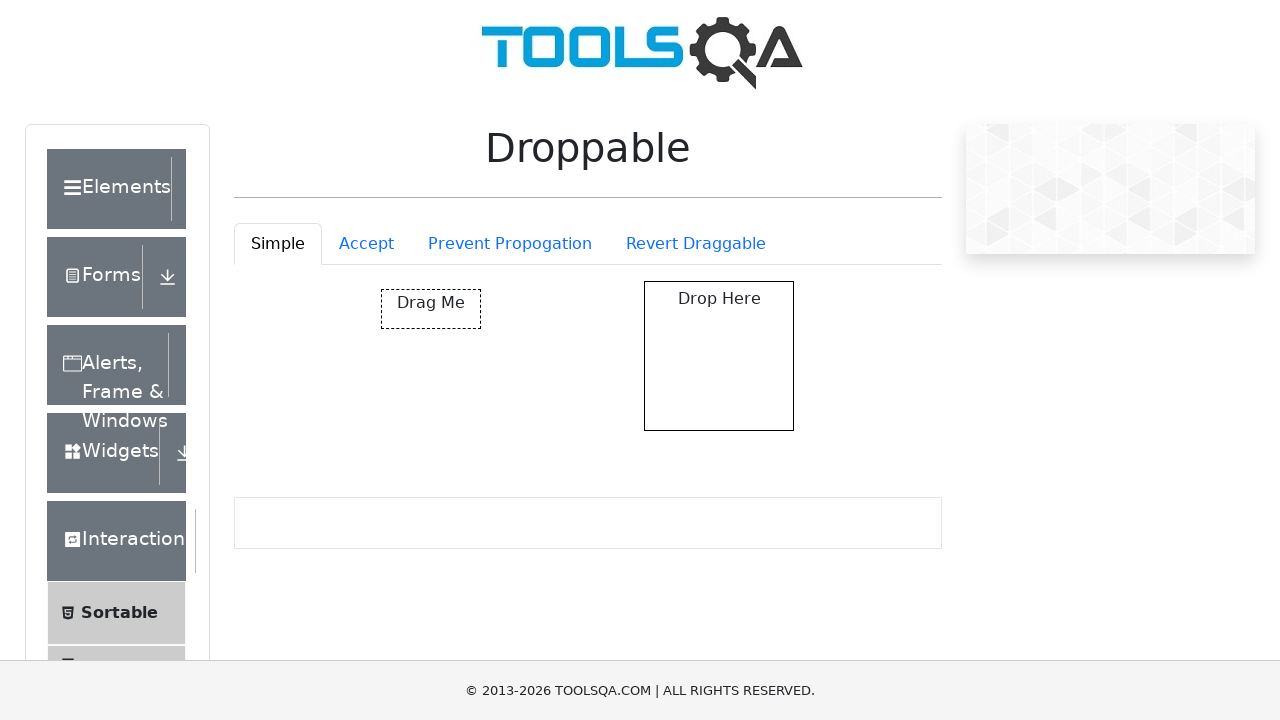

Pressed mouse down to initiate drag operation at (431, 309)
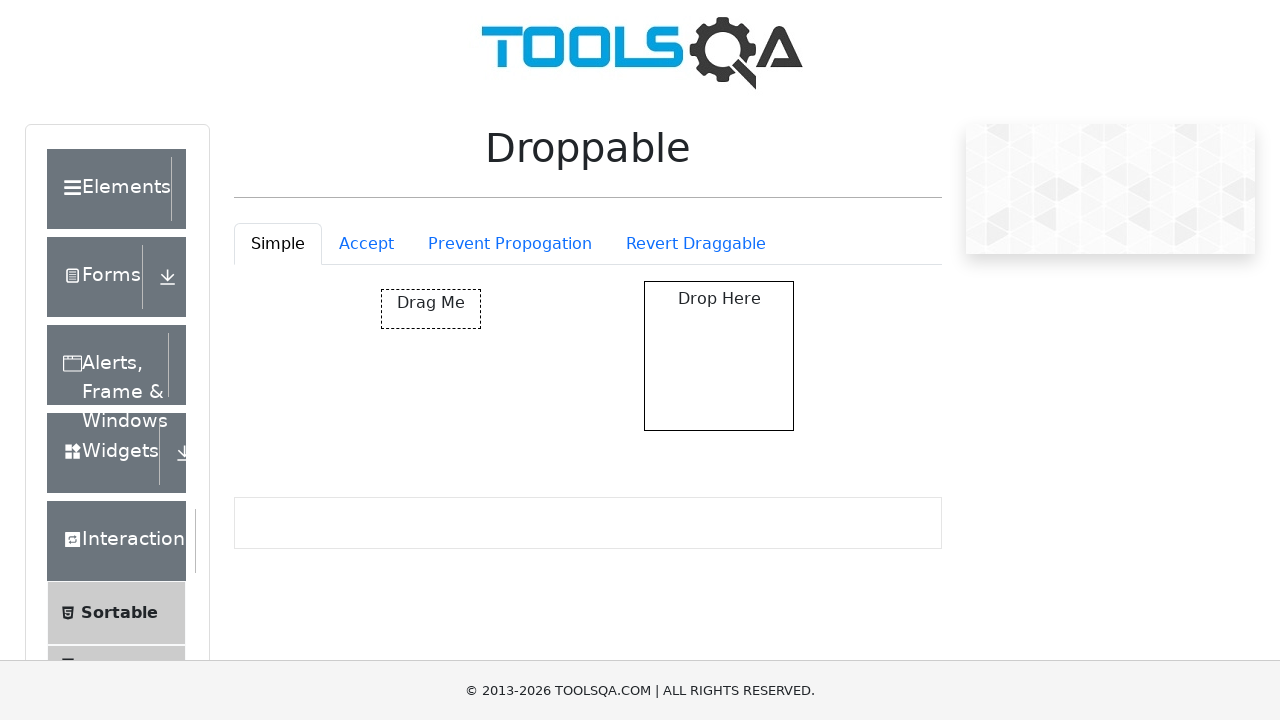

Hovered over the target element while dragging at (719, 356) on #simpleDropContainer #droppable
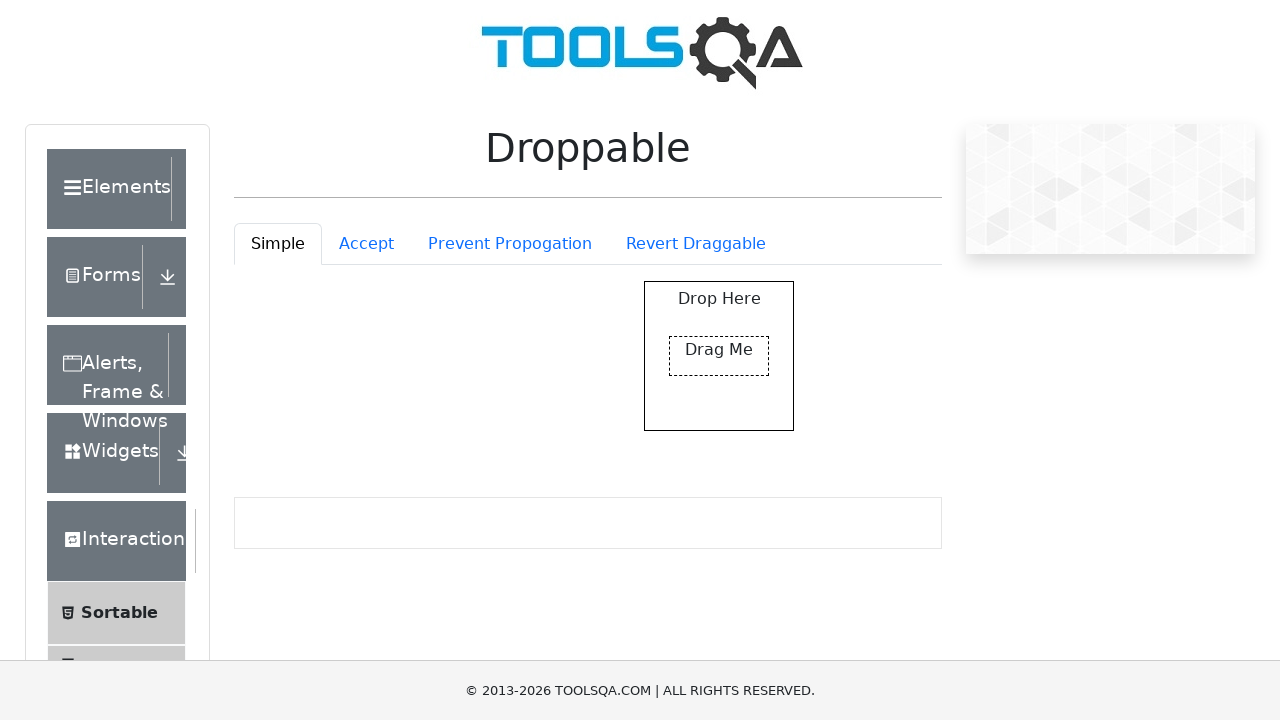

Released mouse to drop the element on target at (719, 356)
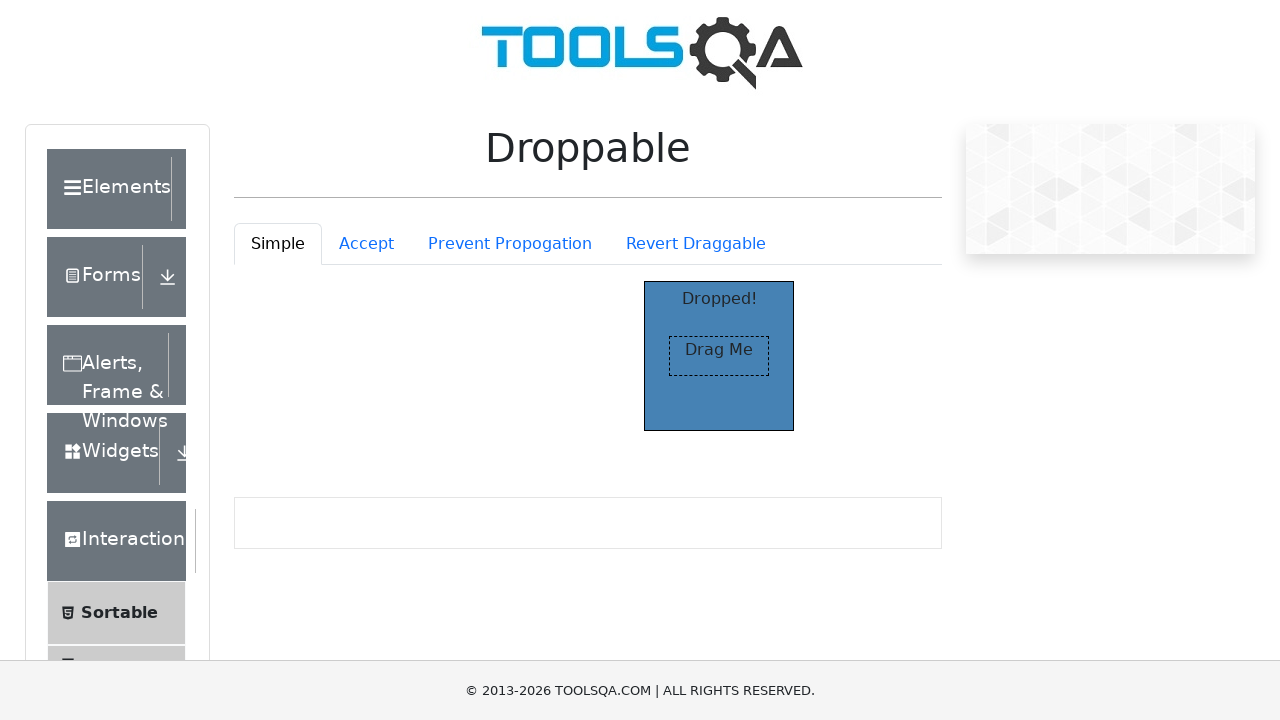

Drag and drop operation completed successfully
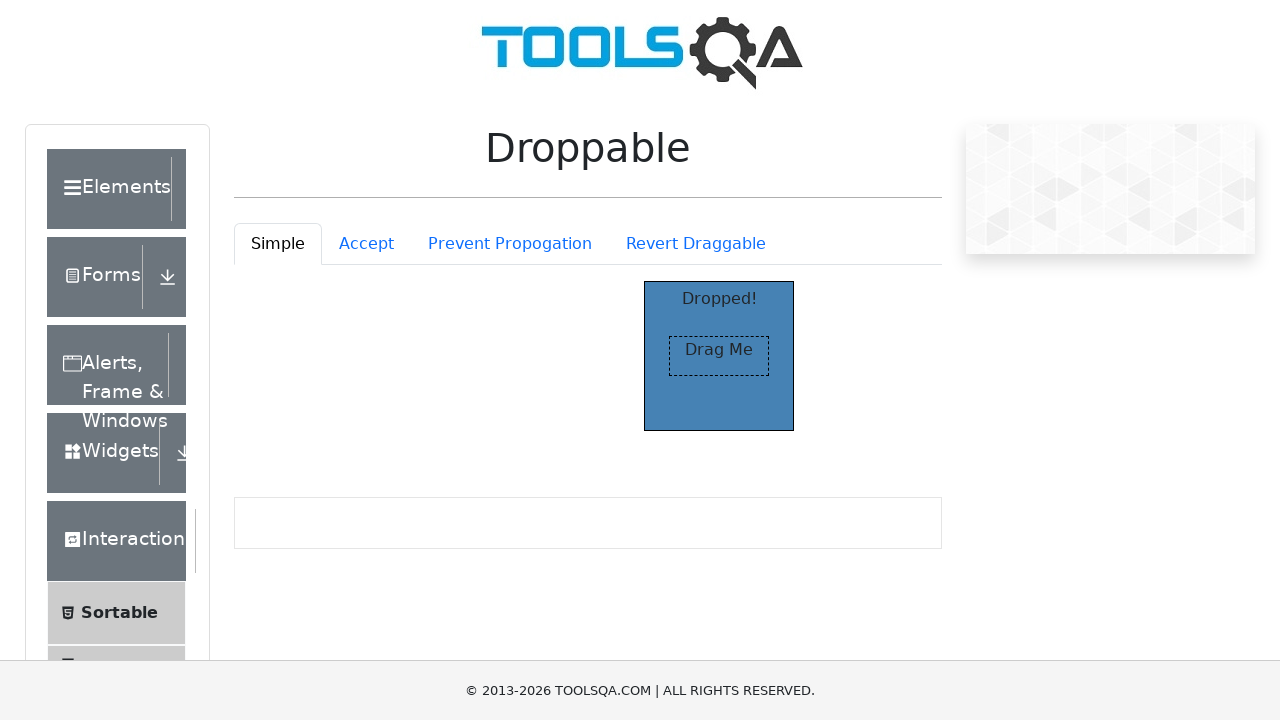

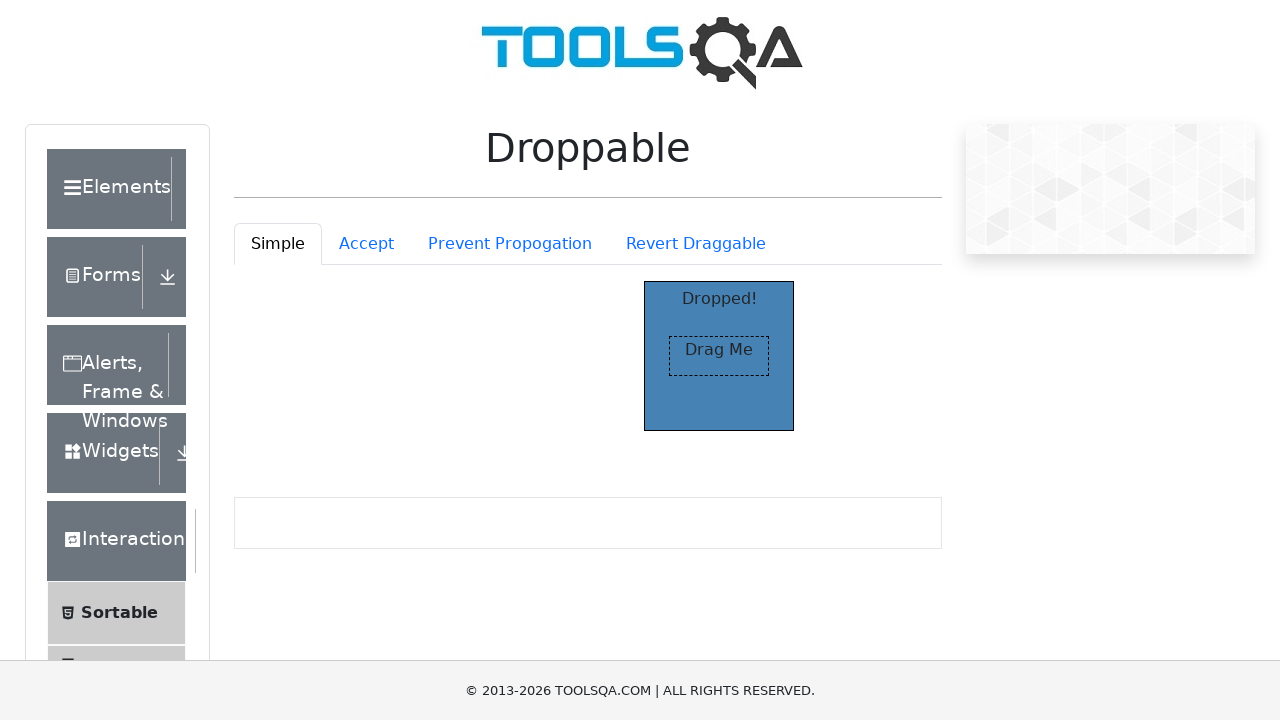